Tests opting out of A/B tests by first verifying the page shows A/B test content, then adding an opt-out cookie, refreshing, and verifying the page shows non-A/B test content.

Starting URL: http://the-internet.herokuapp.com/abtest

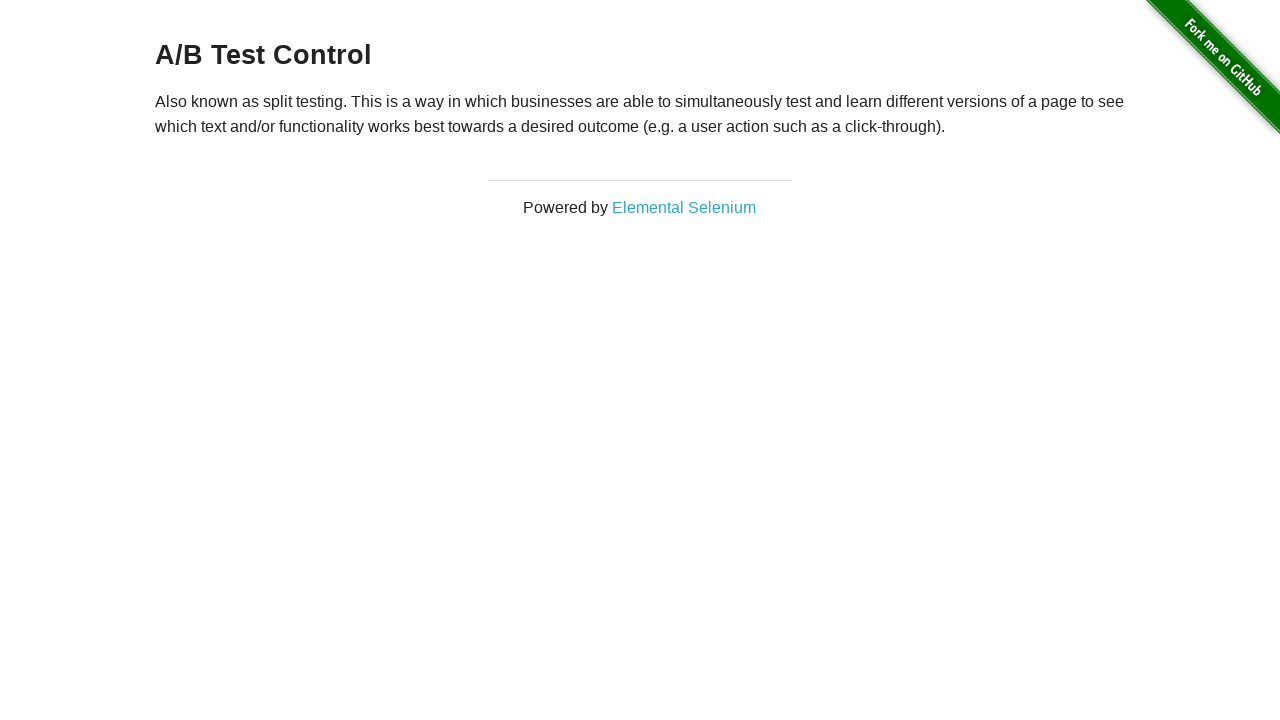

Located h3 heading element
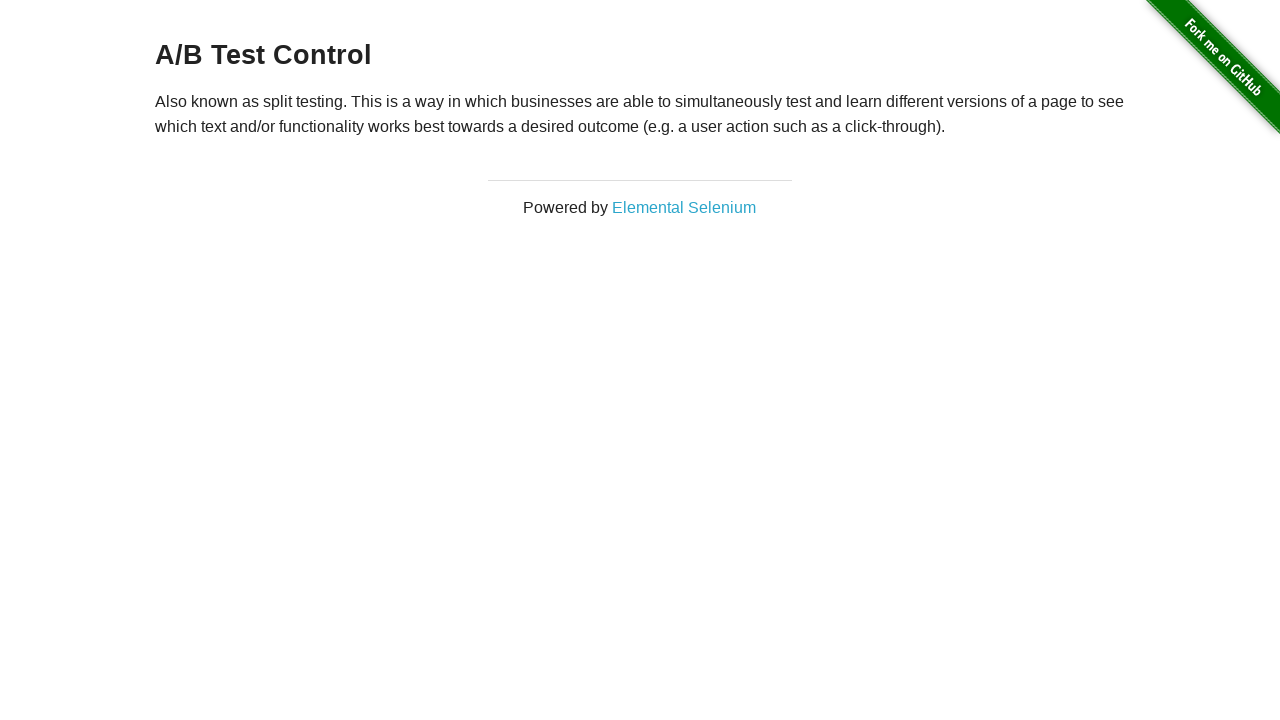

Retrieved heading text: A/B Test Control
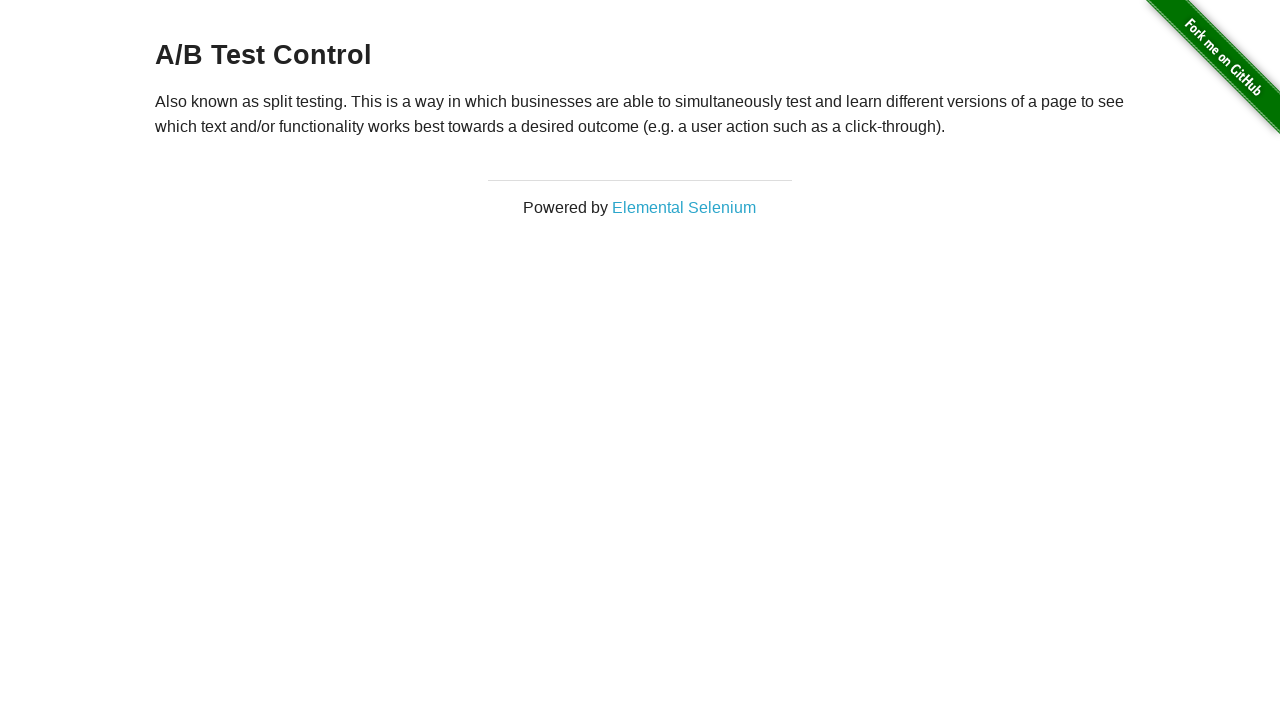

Verified page shows A/B test content: A/B Test Control
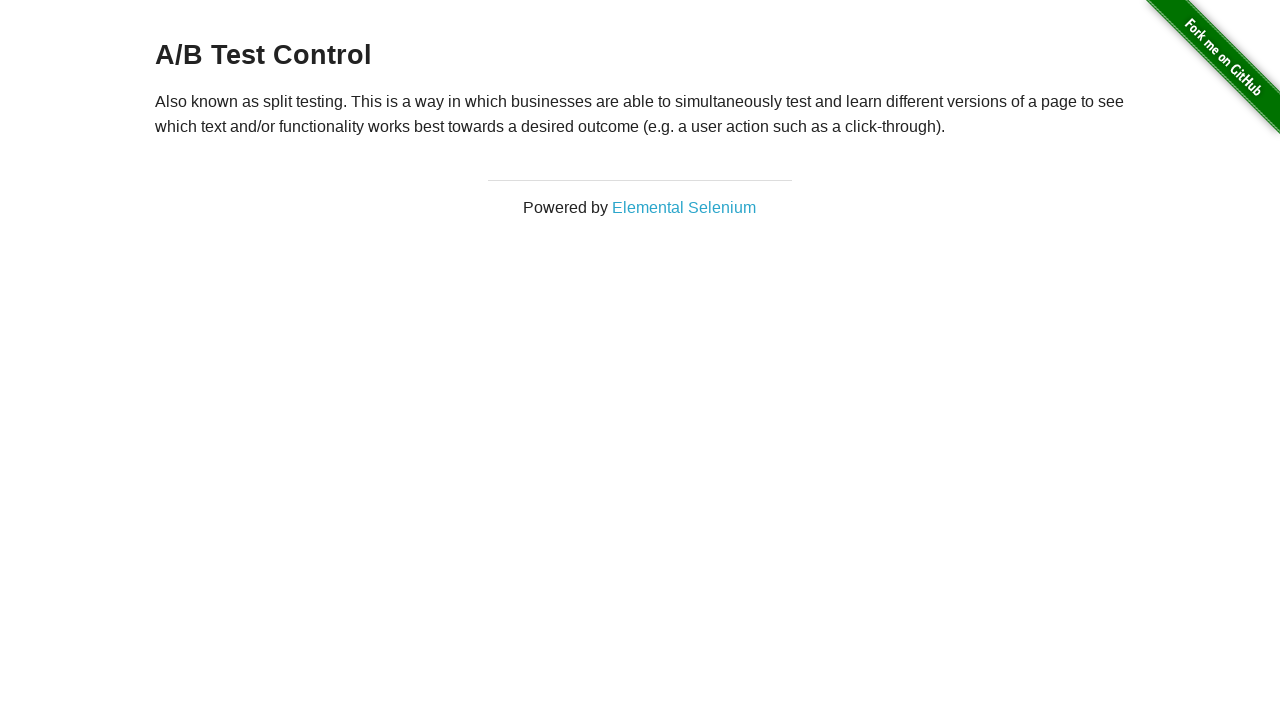

Added optimizelyOptOut cookie to browser context
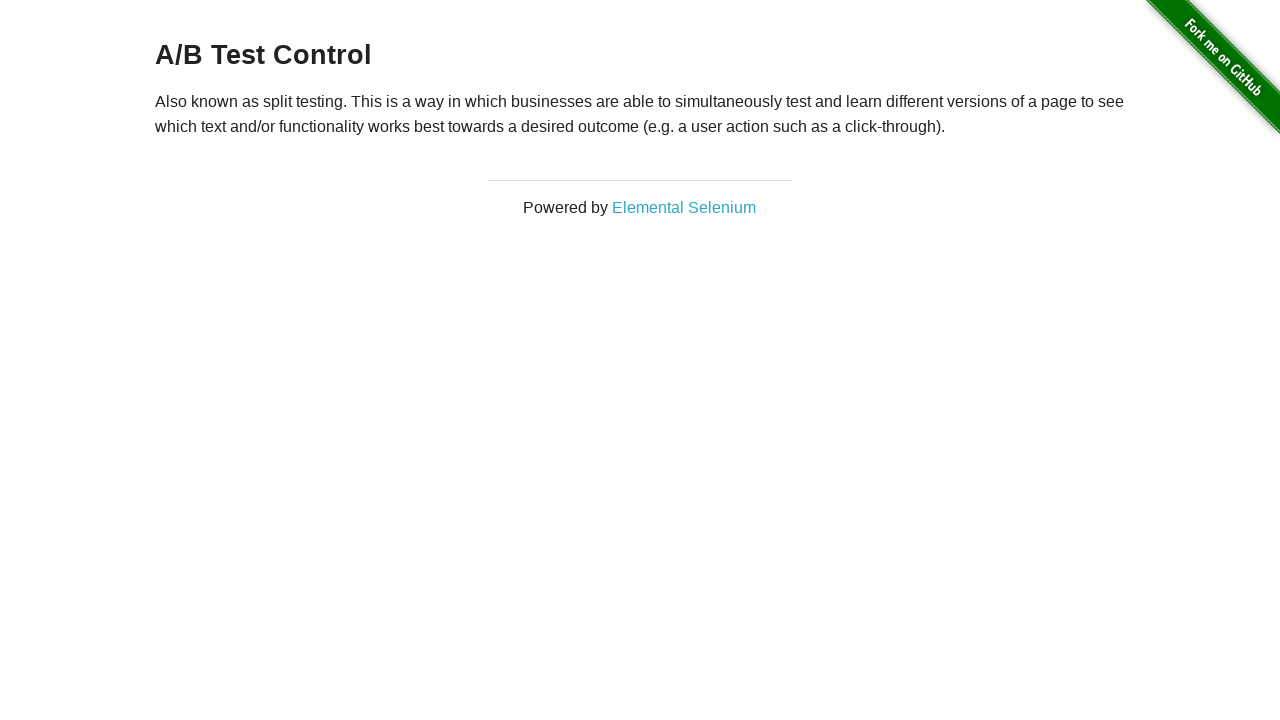

Refreshed page after adding opt-out cookie
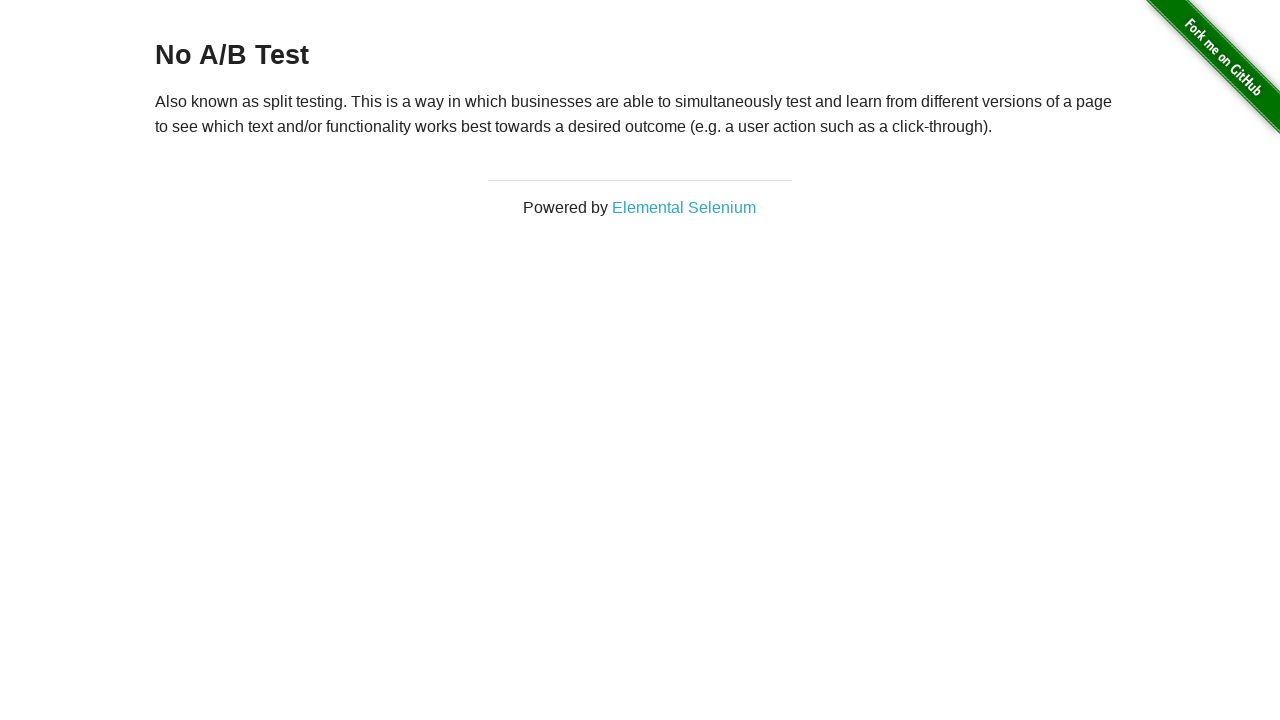

Retrieved heading text after refresh: No A/B Test
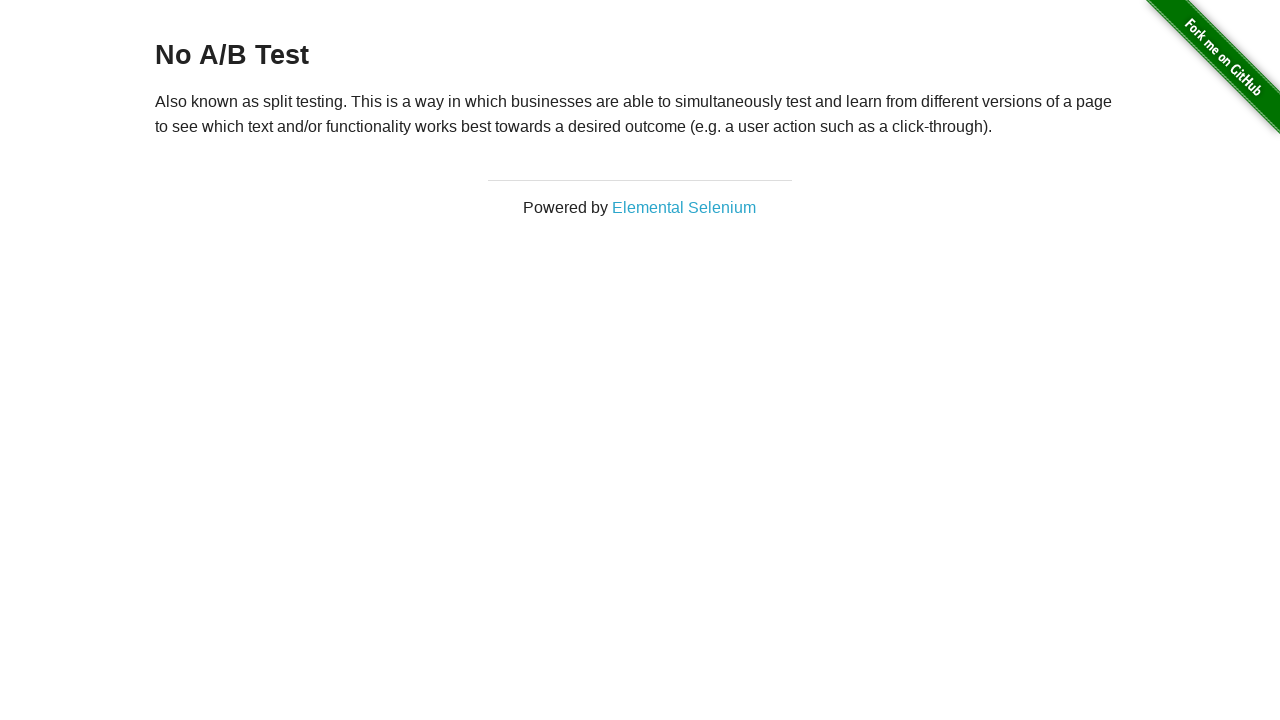

Verified page shows non-A/B test content after opt-out
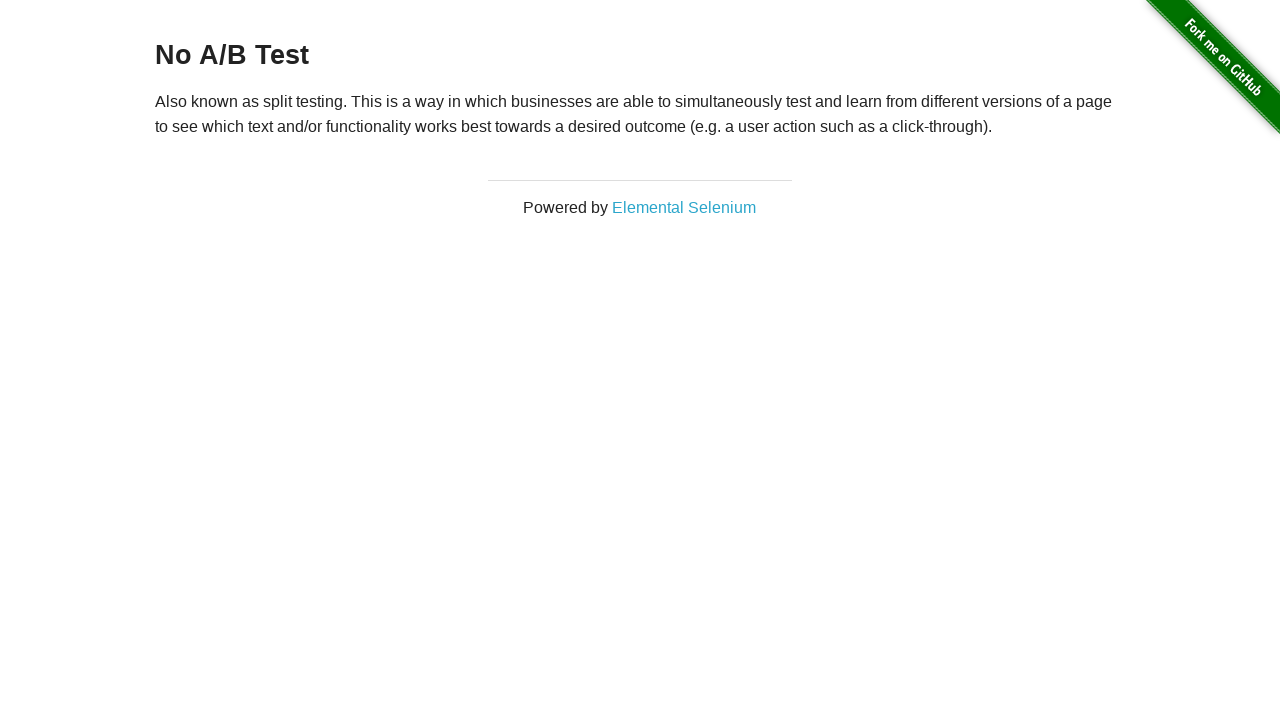

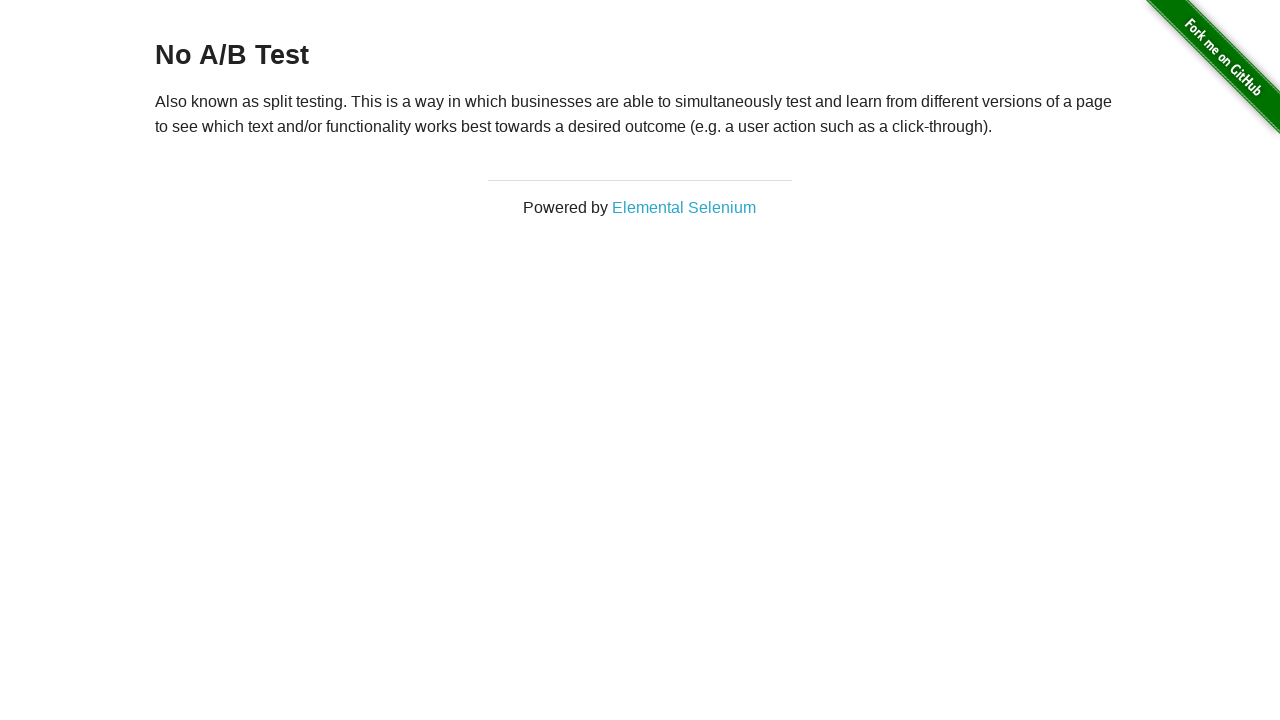